Navigates to the Select Menu page under Widgets and selects "Group 2, option 1" from the Select Value dropdown

Starting URL: https://demoqa.com/

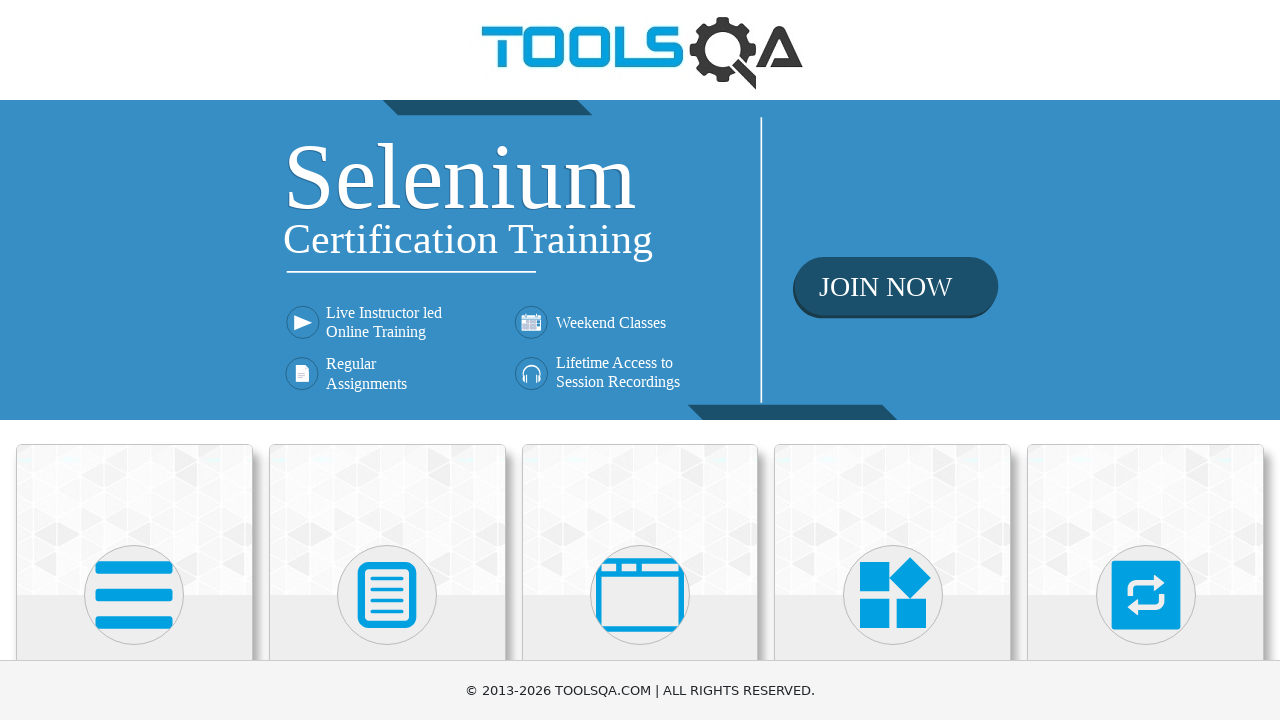

Clicked on Widgets category card at (893, 520) on div.card:has-text('Widgets')
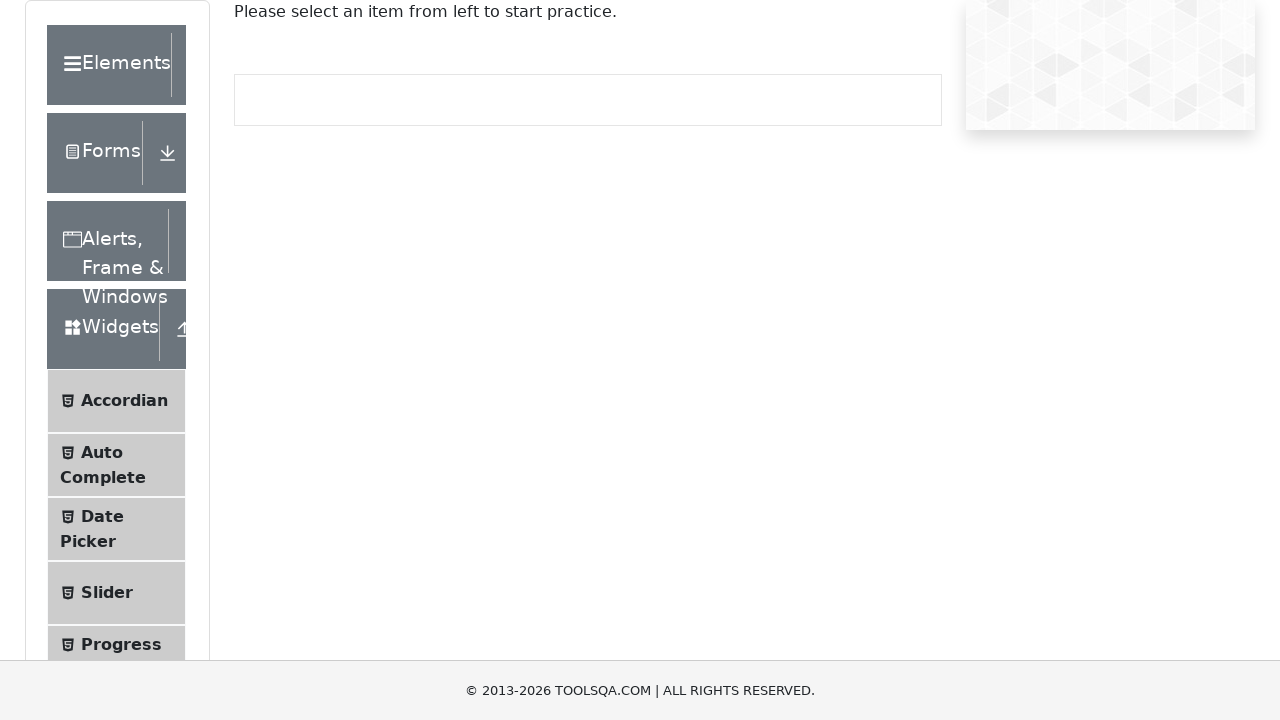

Clicked on Select Menu in the sidebar at (109, 374) on text=Select Menu
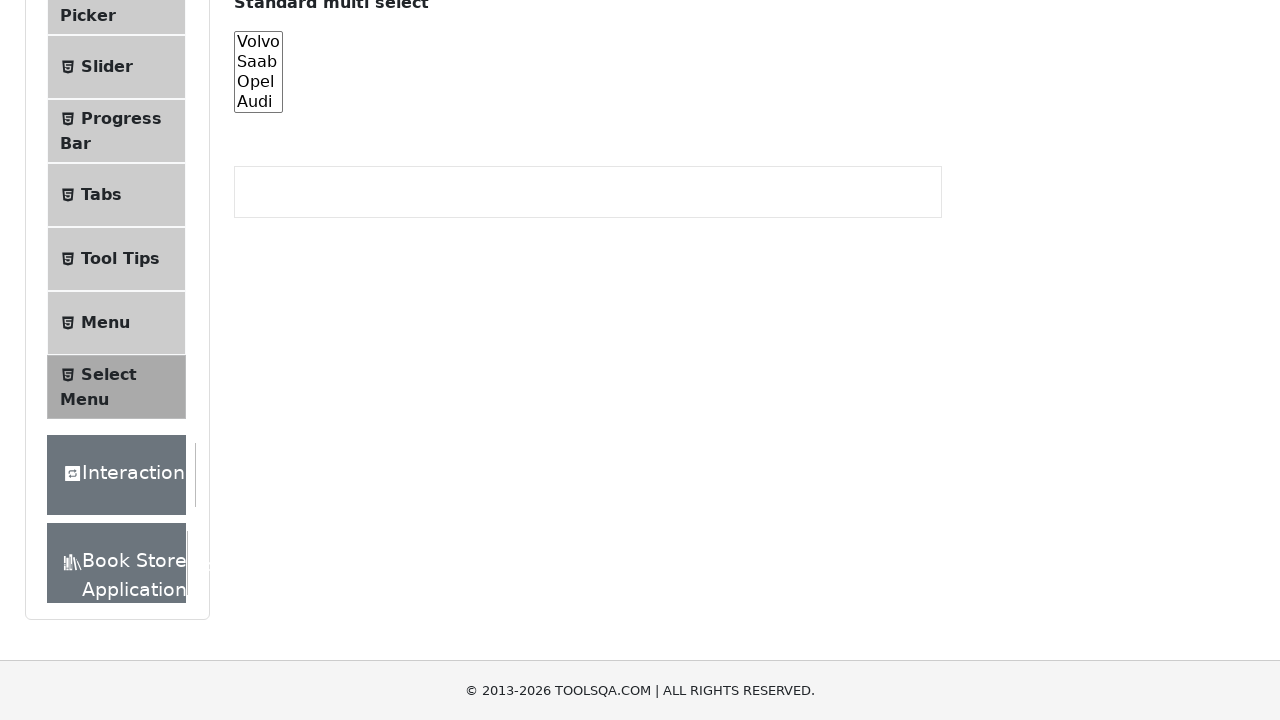

Select Menu page loaded and is visible
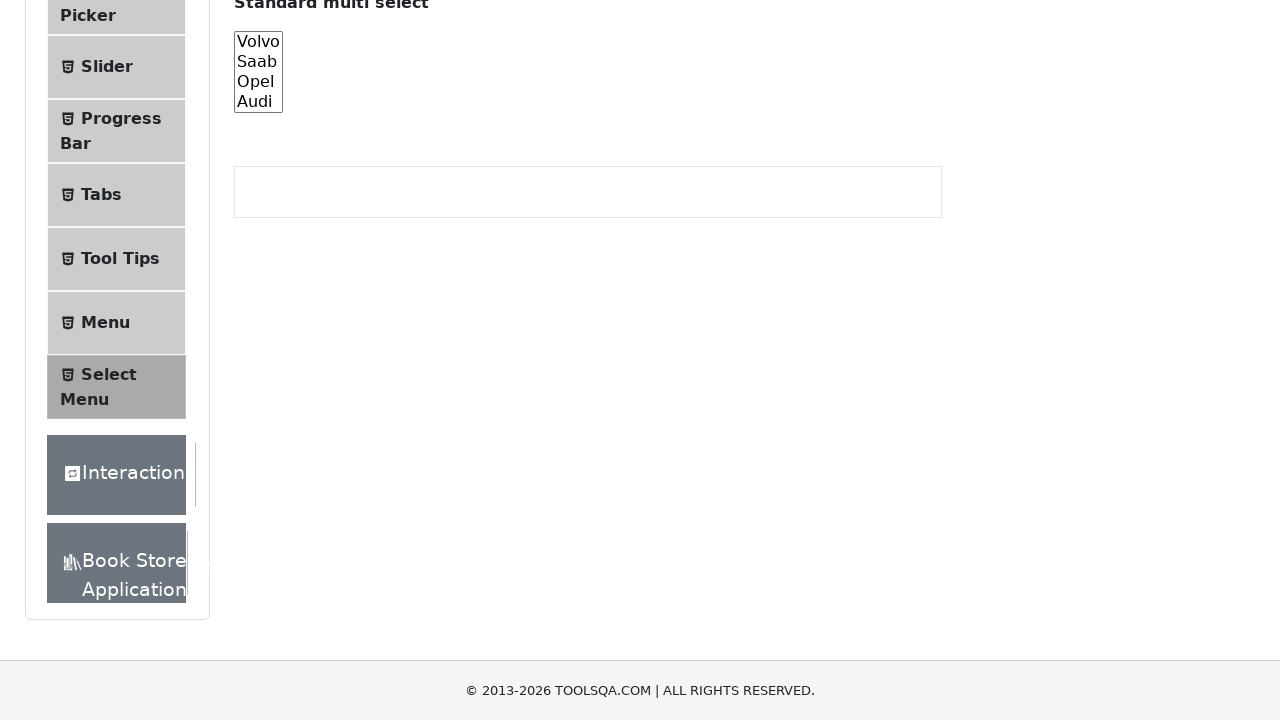

Clicked on Select Value dropdown to open it at (405, 274) on #withOptGroup
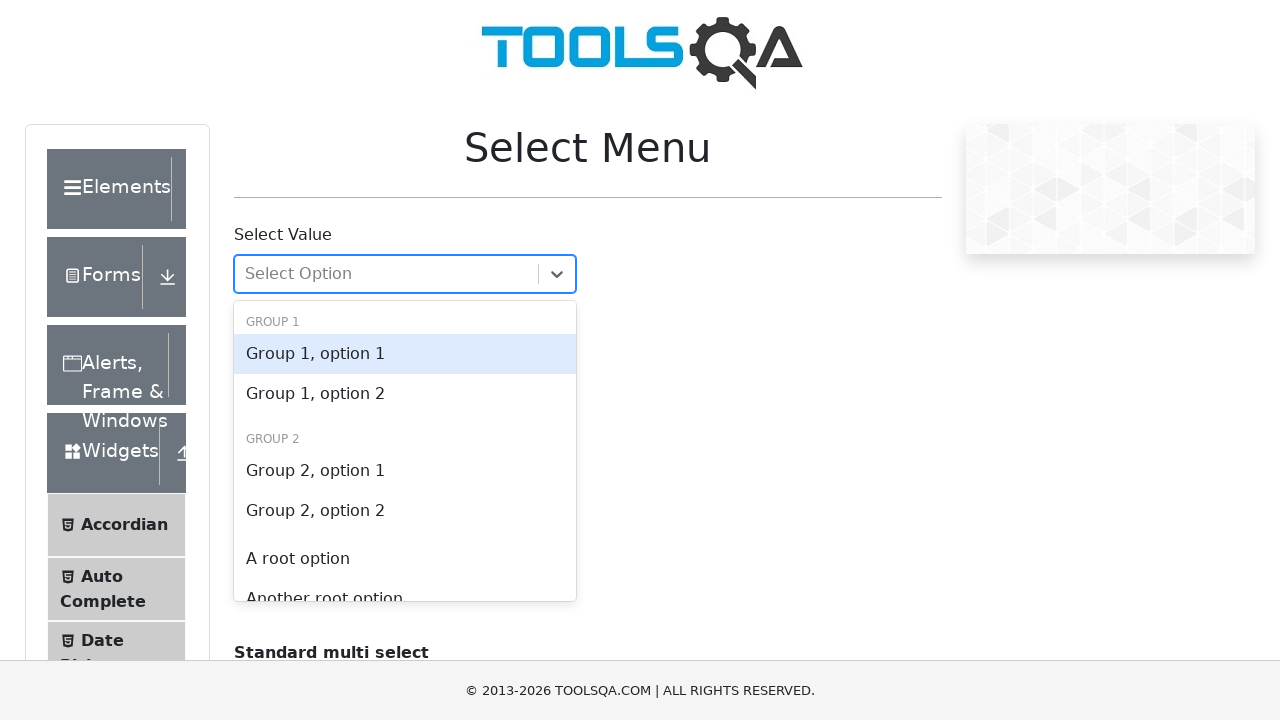

Selected 'Group 2, option 1' from the dropdown at (405, 471) on text=Group 2, option 1
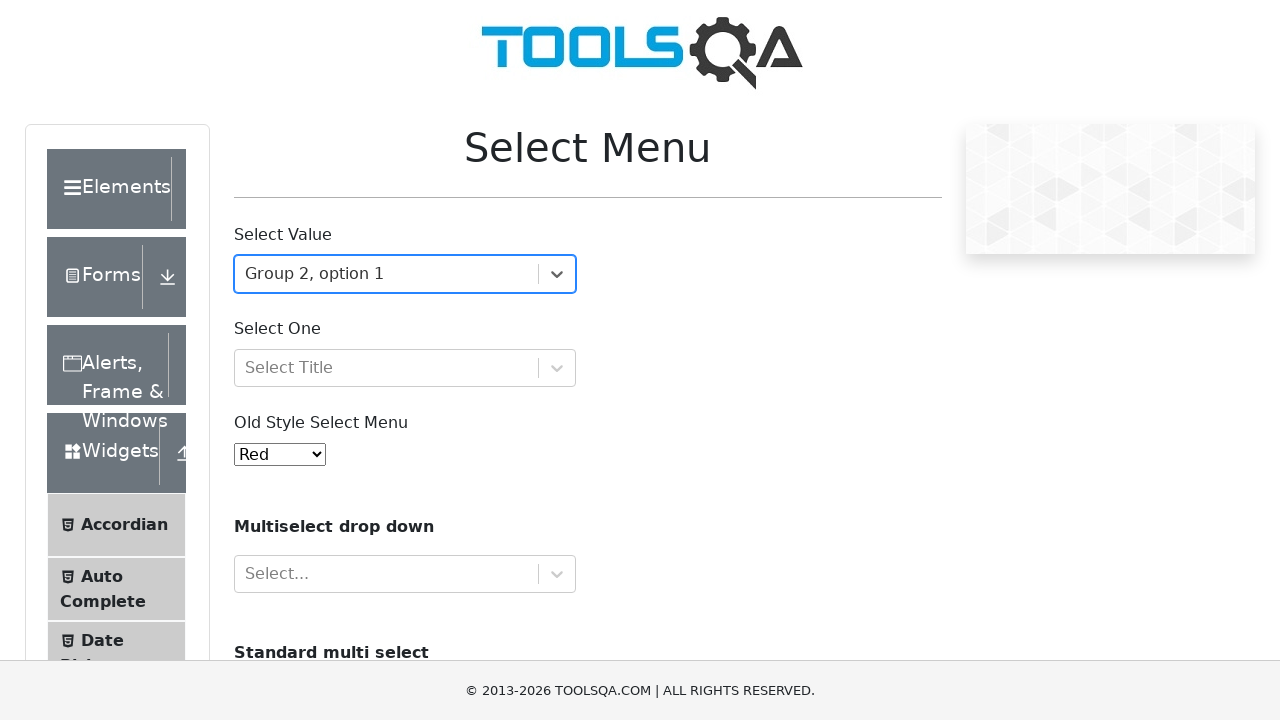

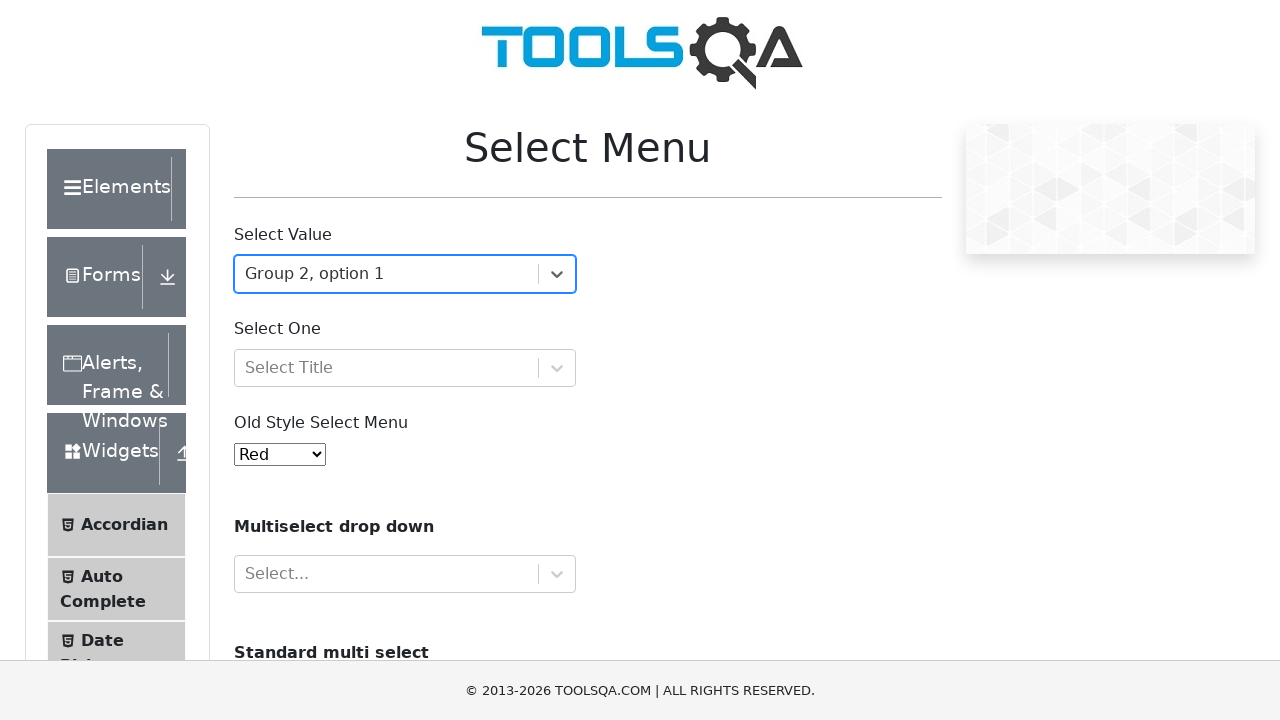